Tests hover functionality by moving the mouse cursor over the second image and verifying that text appears below it

Starting URL: http://the-internet.herokuapp.com/hovers

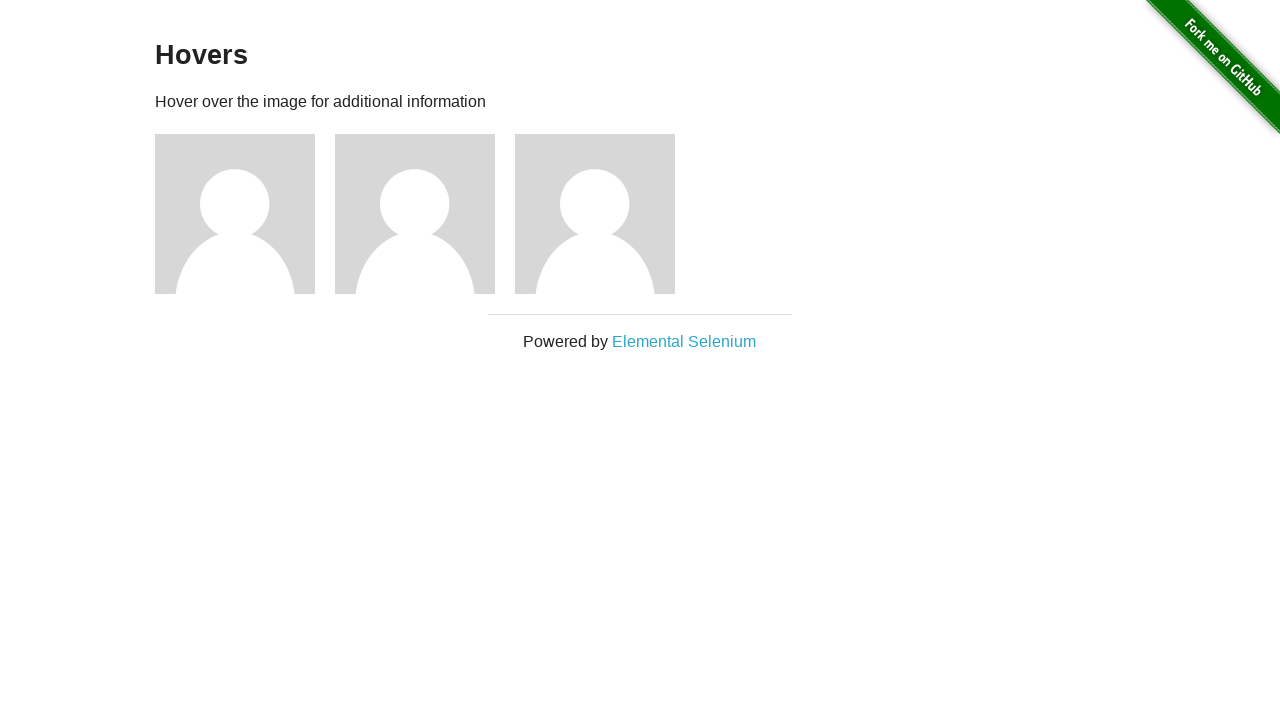

Located the second image element
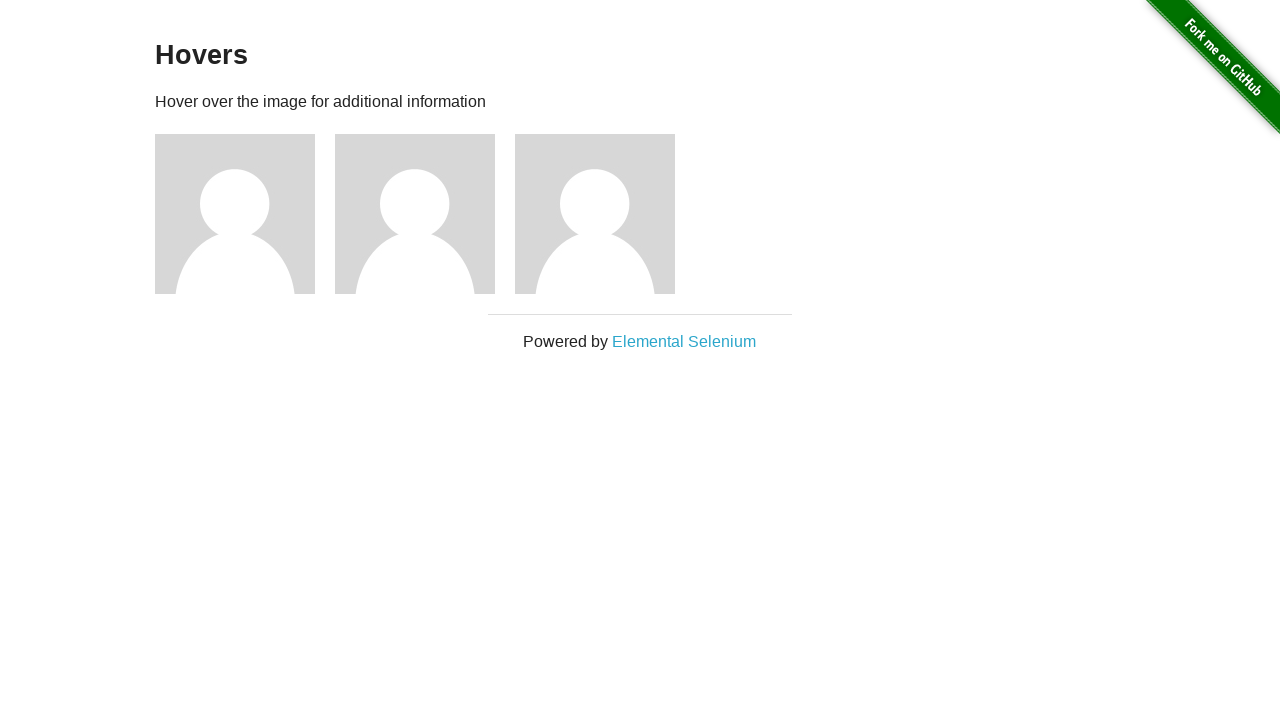

Hovered over the second image at (415, 214) on xpath=//div[@class='figure'][2]/img
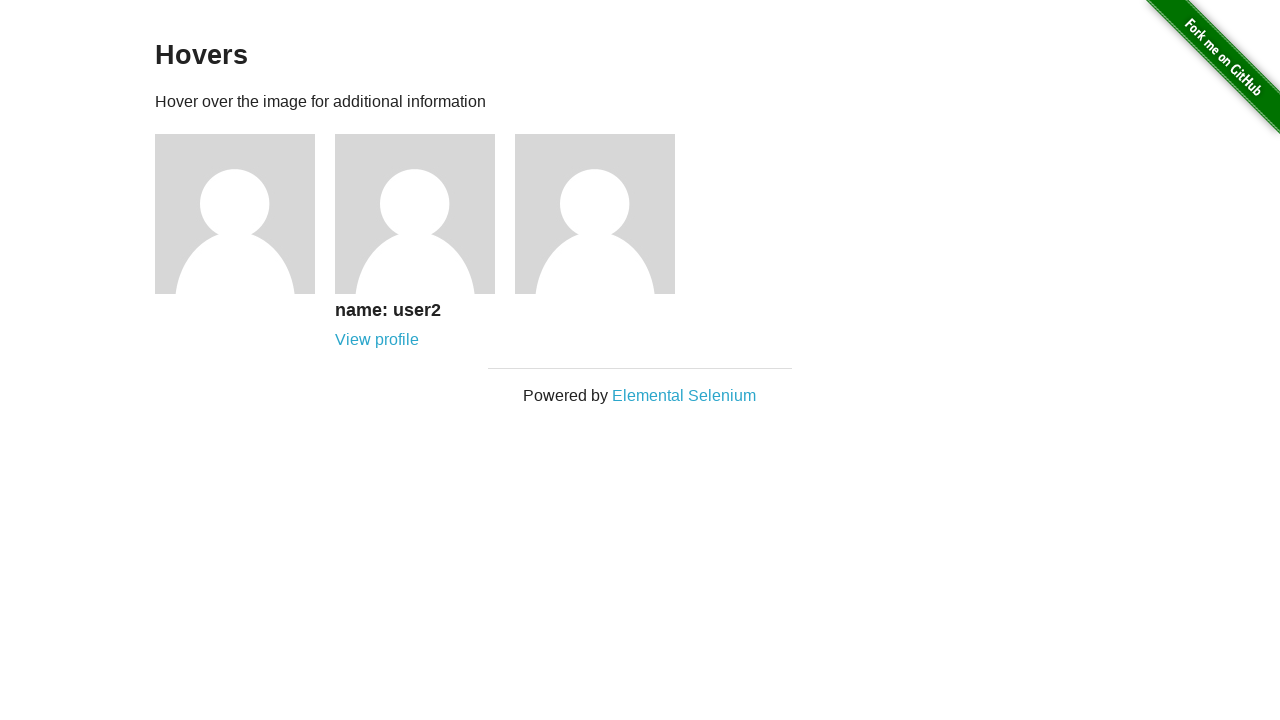

Located the text element below the second image
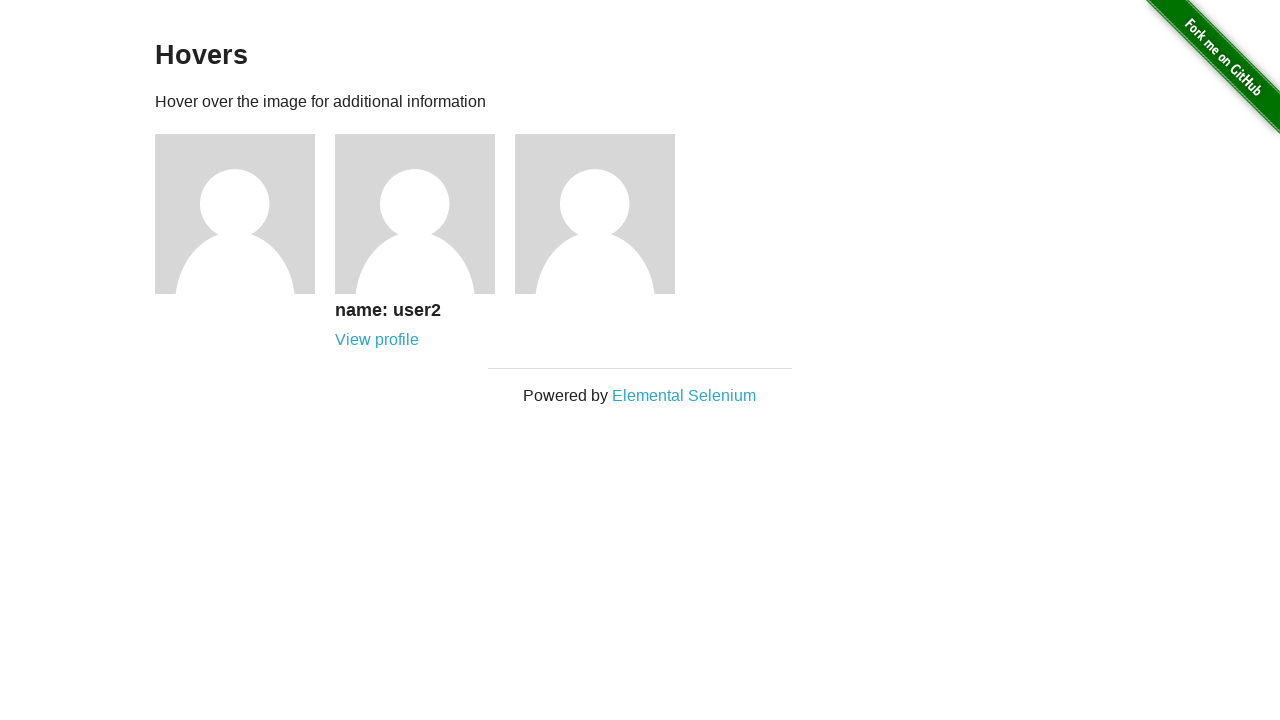

Verified that 'name: user2' text is visible after hovering
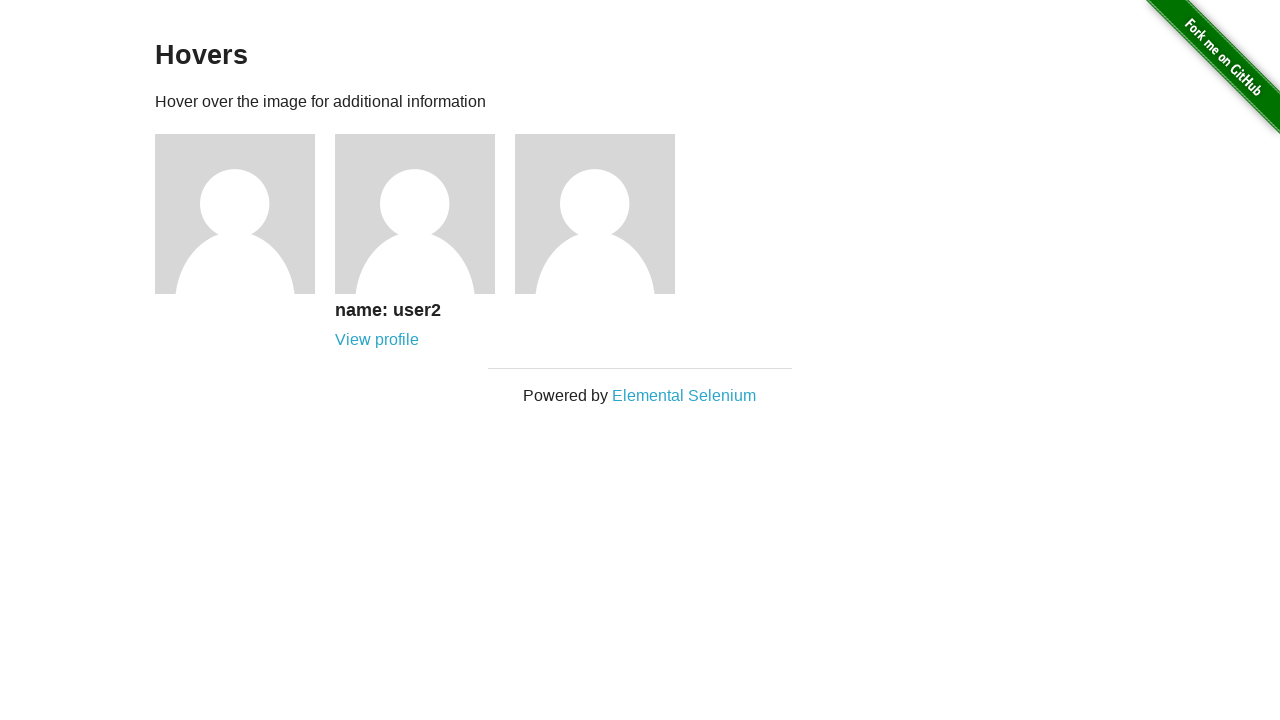

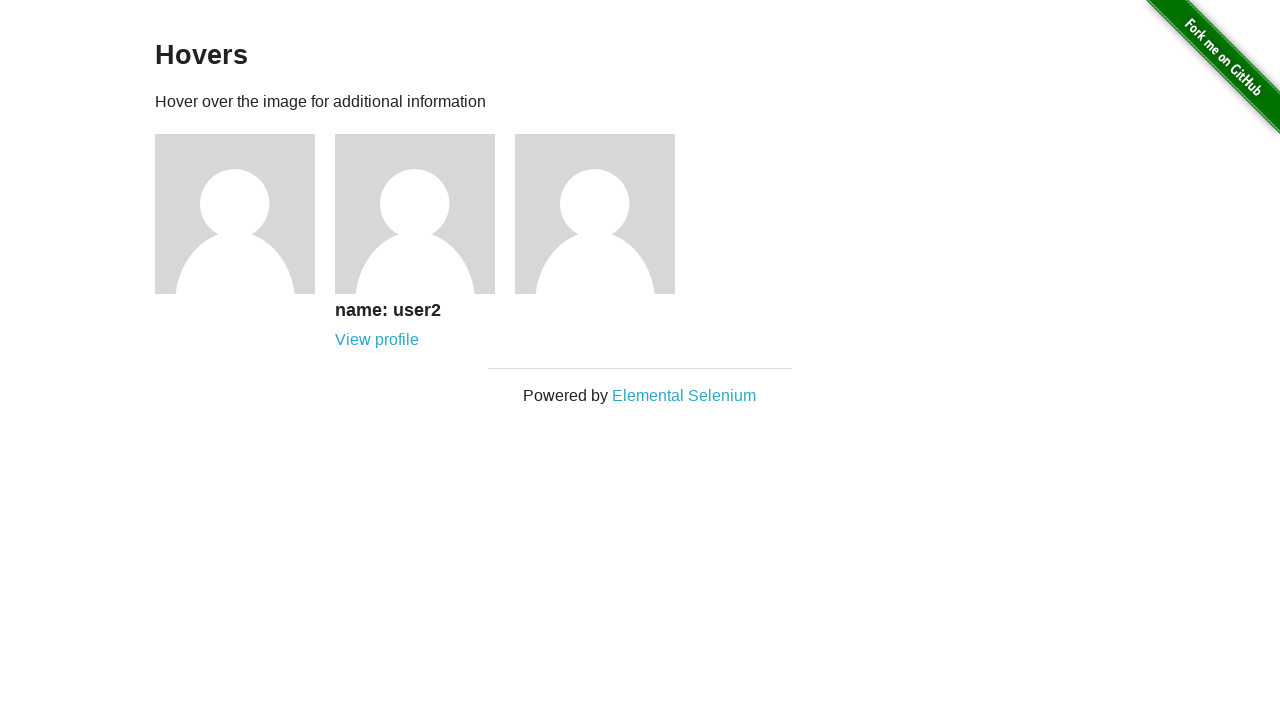